Tests the modal dialog functionality by clicking the modal dialog button and accepting the dialog that appears

Starting URL: https://testpages.herokuapp.com/styled/alerts/fake-alert-test.html

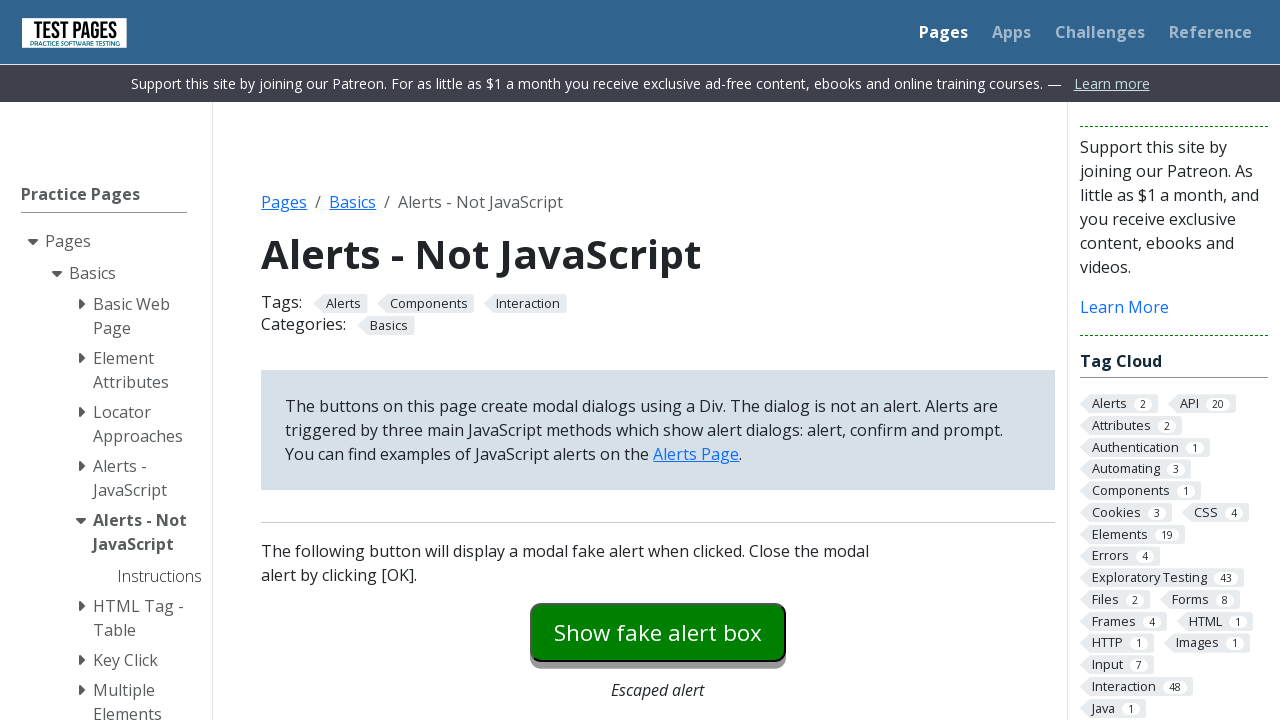

Clicked the modal dialog button at (658, 360) on #modaldialog
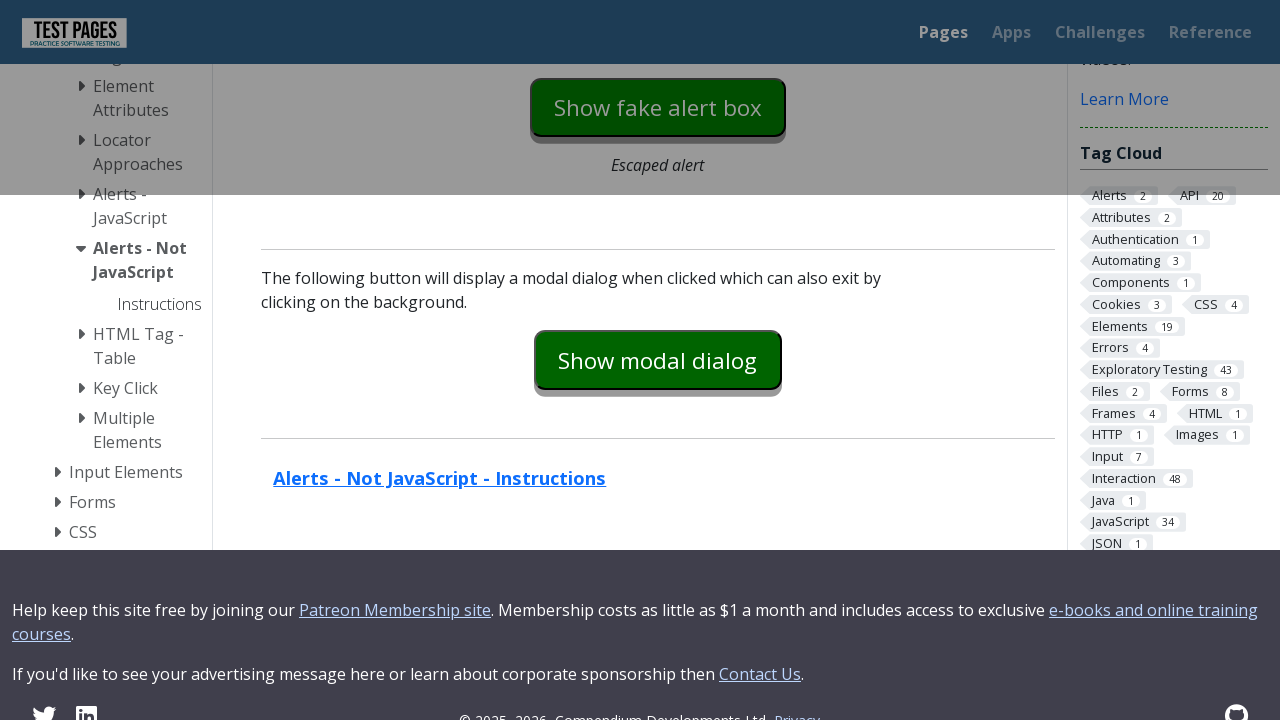

Modal dialog appeared and became visible
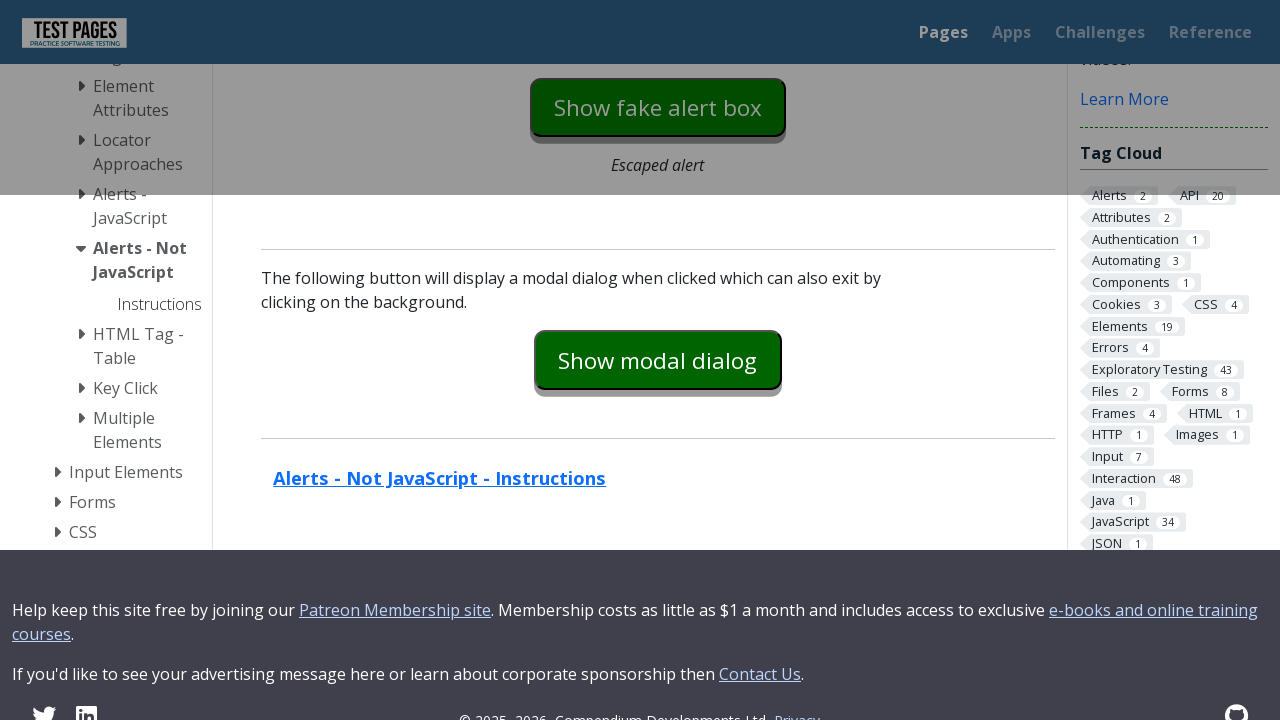

Clicked OK/Accept button on the modal dialog at (580, 361) on .dialog button
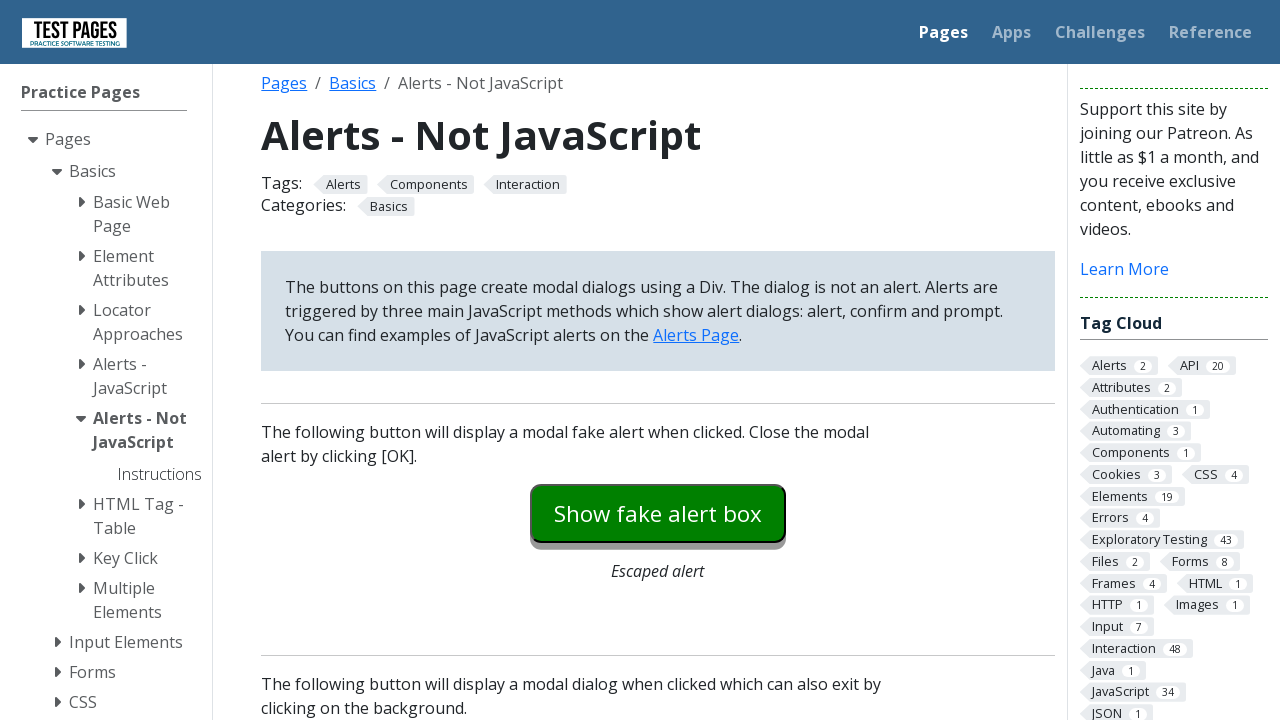

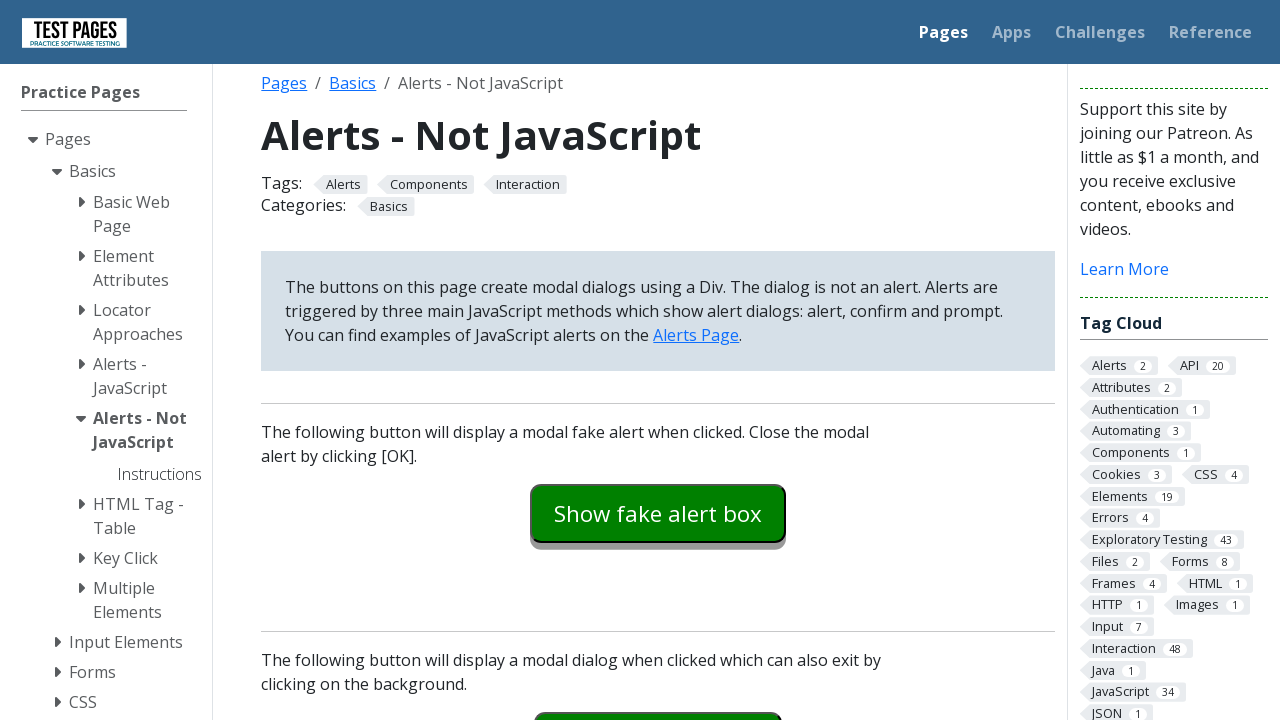